Tests browser window handling by clicking a button to open a new window, switching to the child window, maximizing it, and switching back to the parent window.

Starting URL: https://demoqa.com/browser-windows

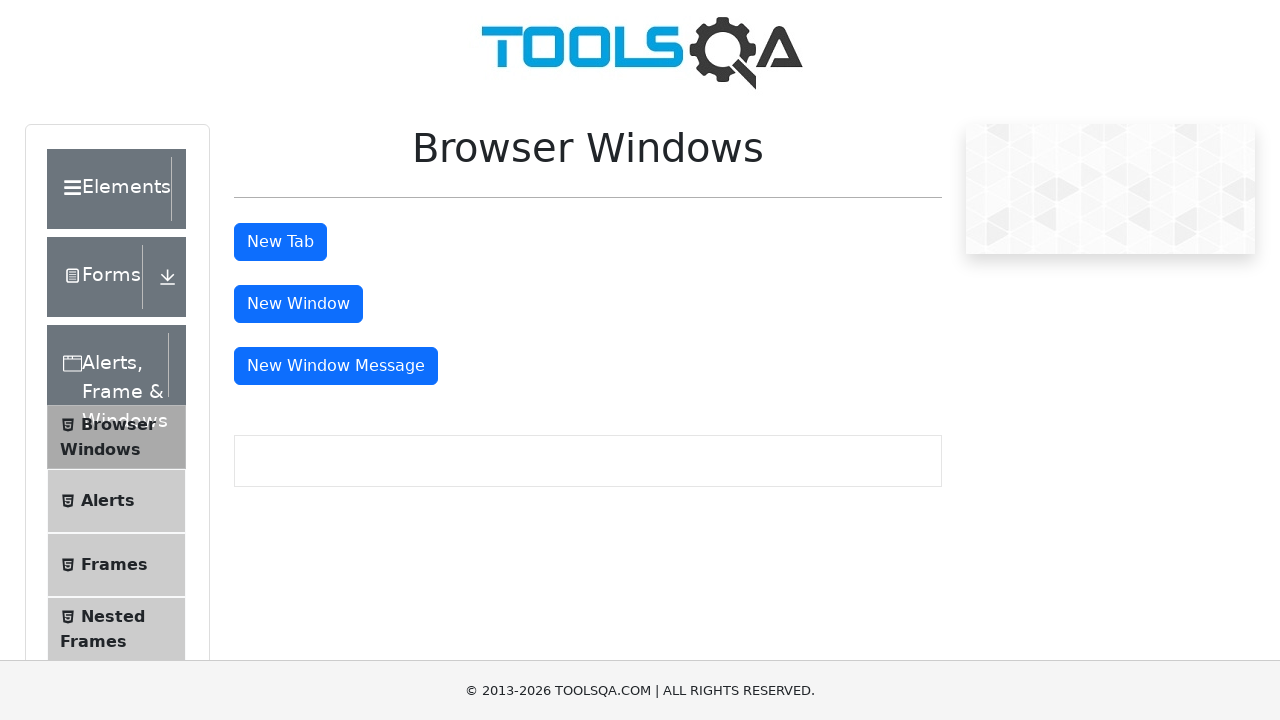

Clicked 'New Window' button to open a new browser window at (298, 304) on #windowButton
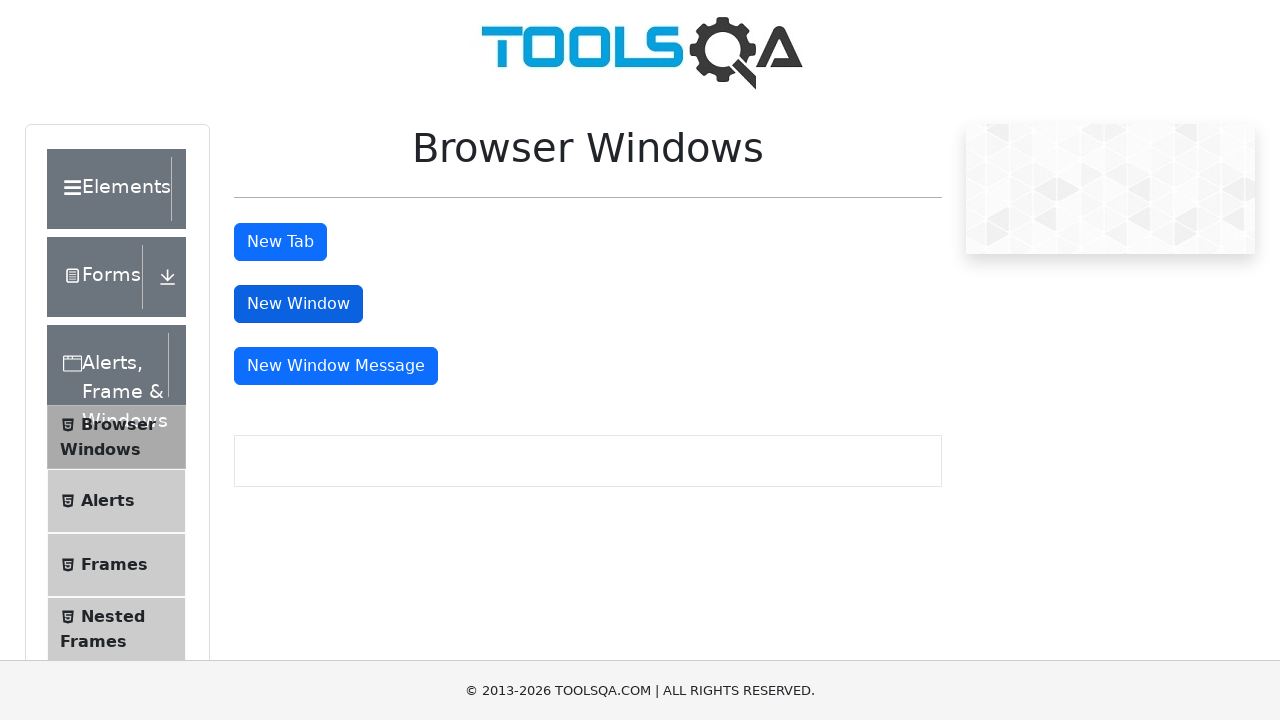

New browser window opened and captured at (298, 304) on #windowButton
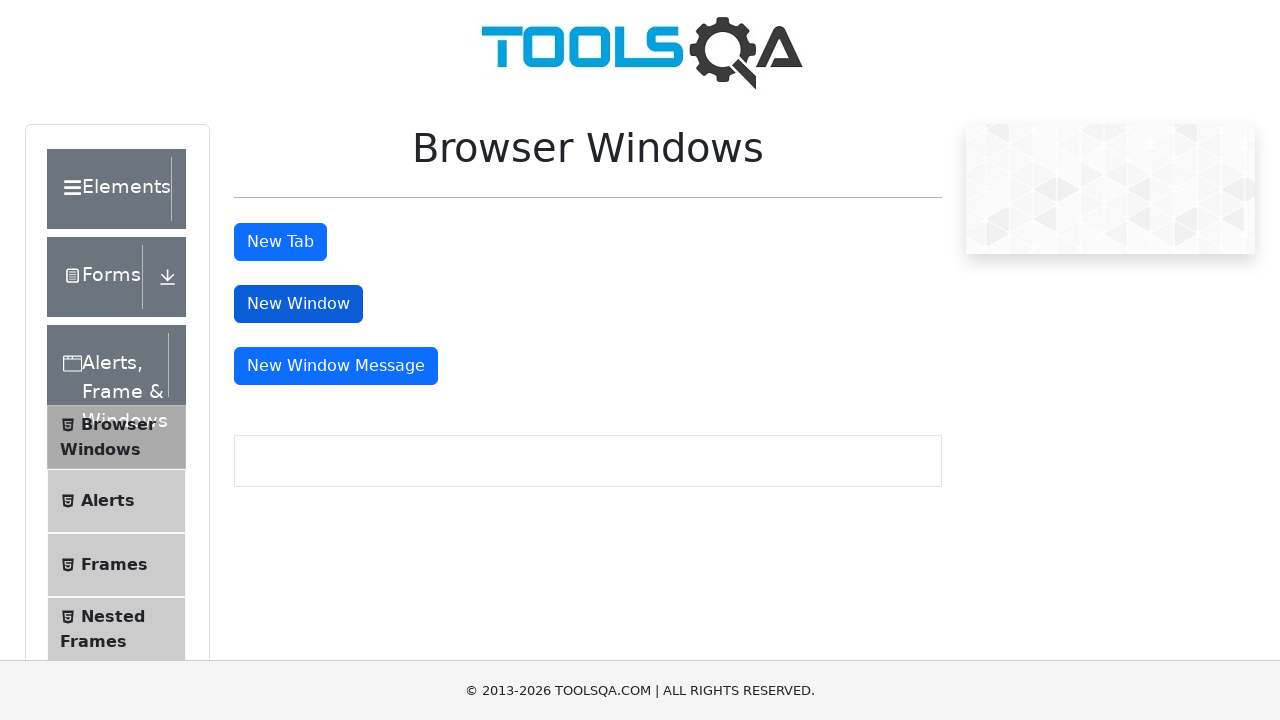

New page loaded successfully
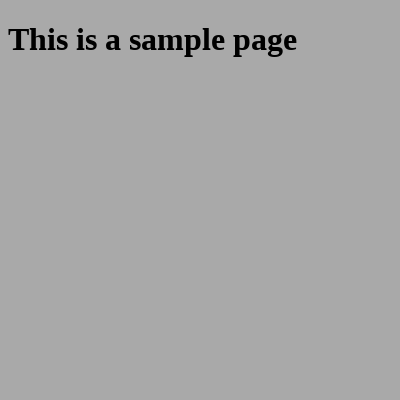

Maximized new window to 1920x1080 viewport size
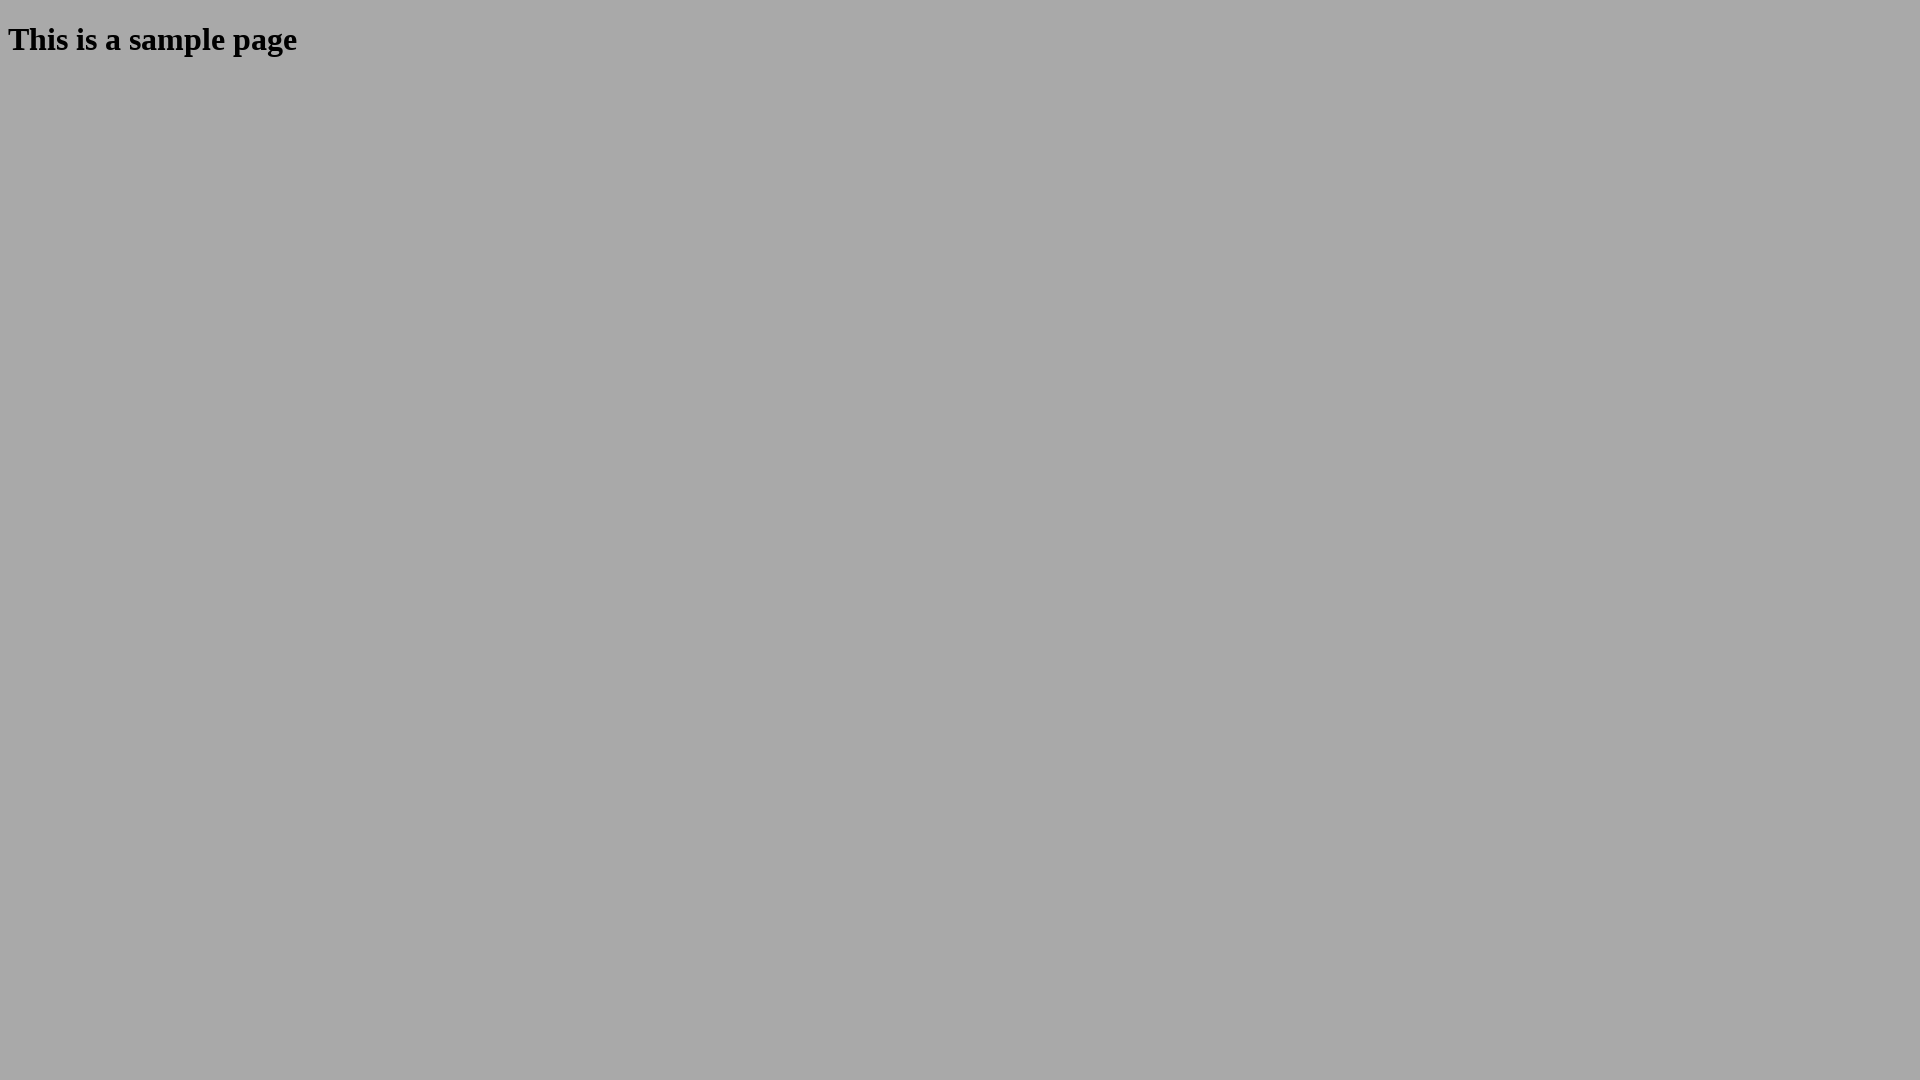

Verified new window content by finding 'sampleHeading' element
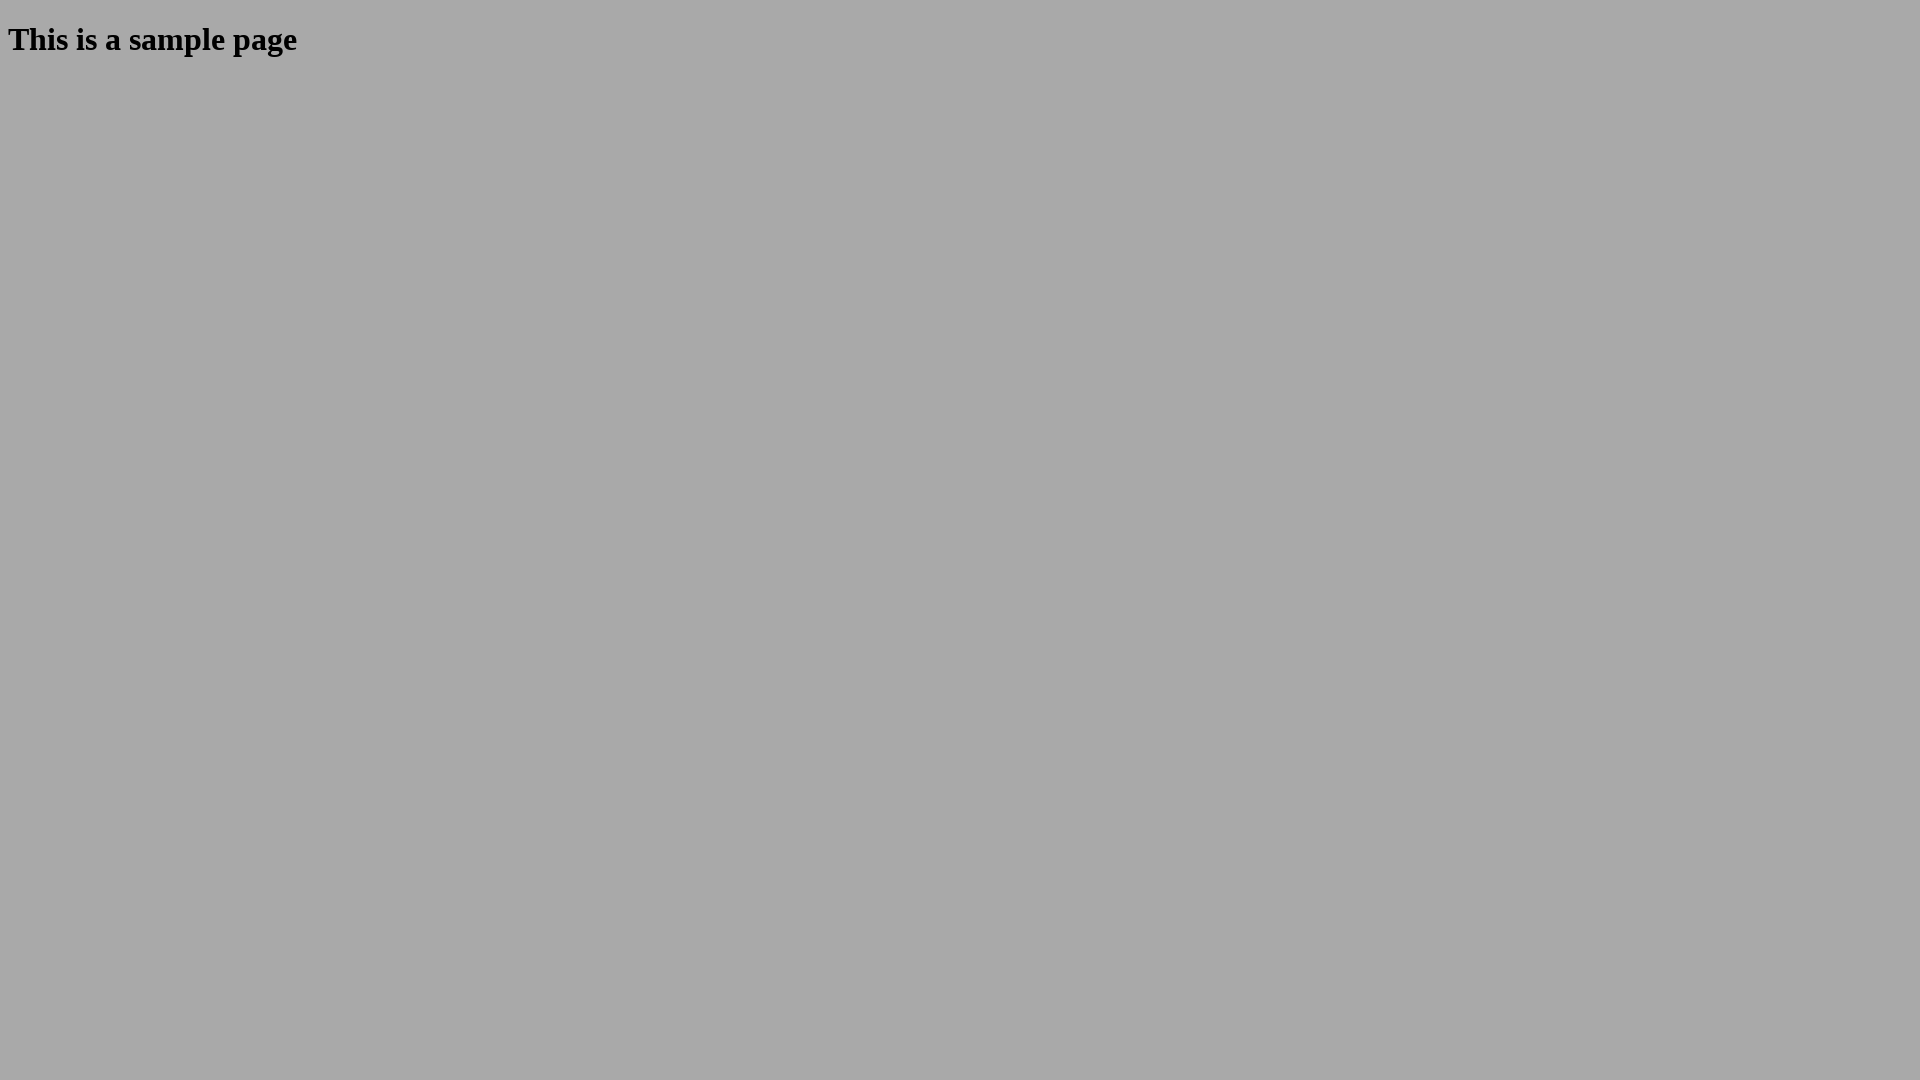

Switched back to parent window by bringing it to front
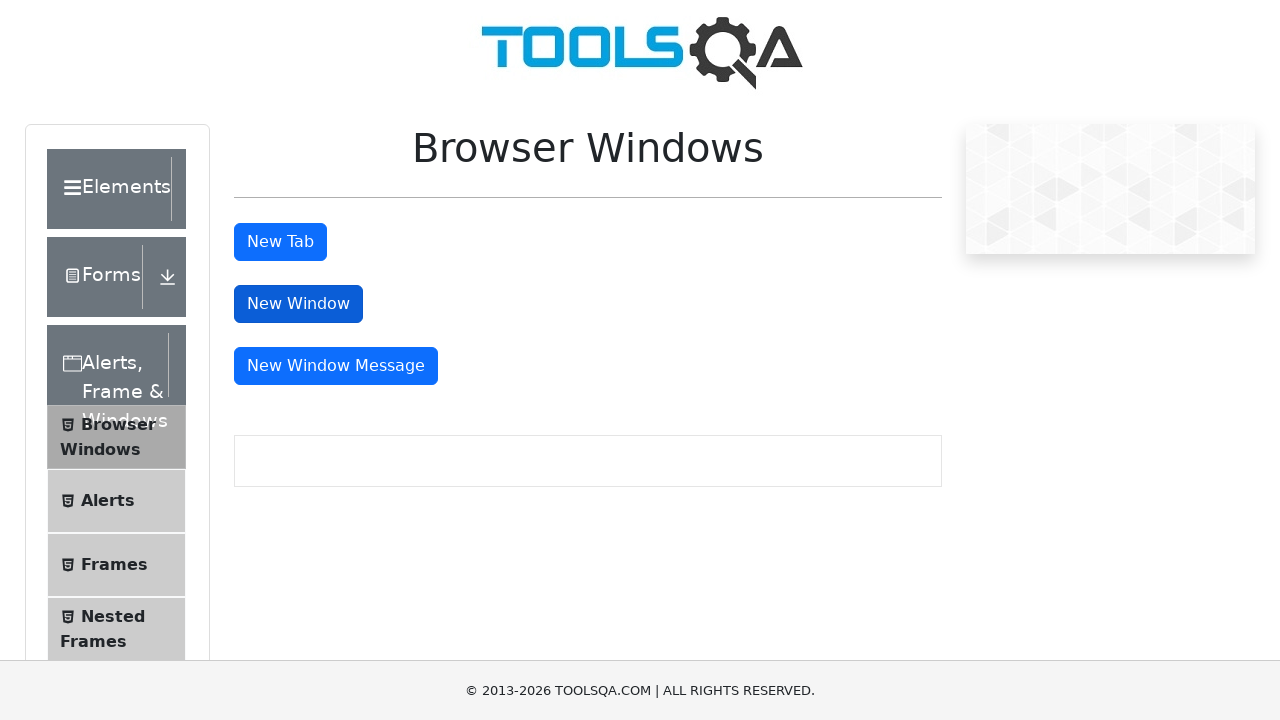

Closed the child window
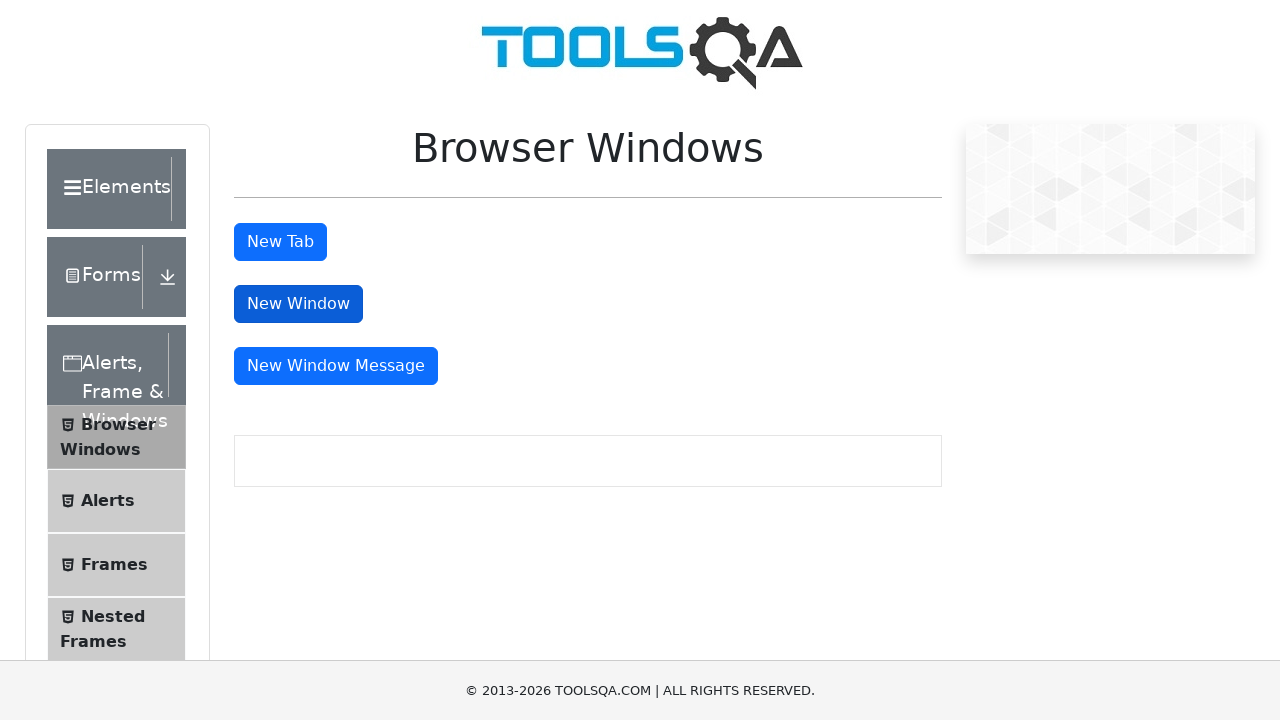

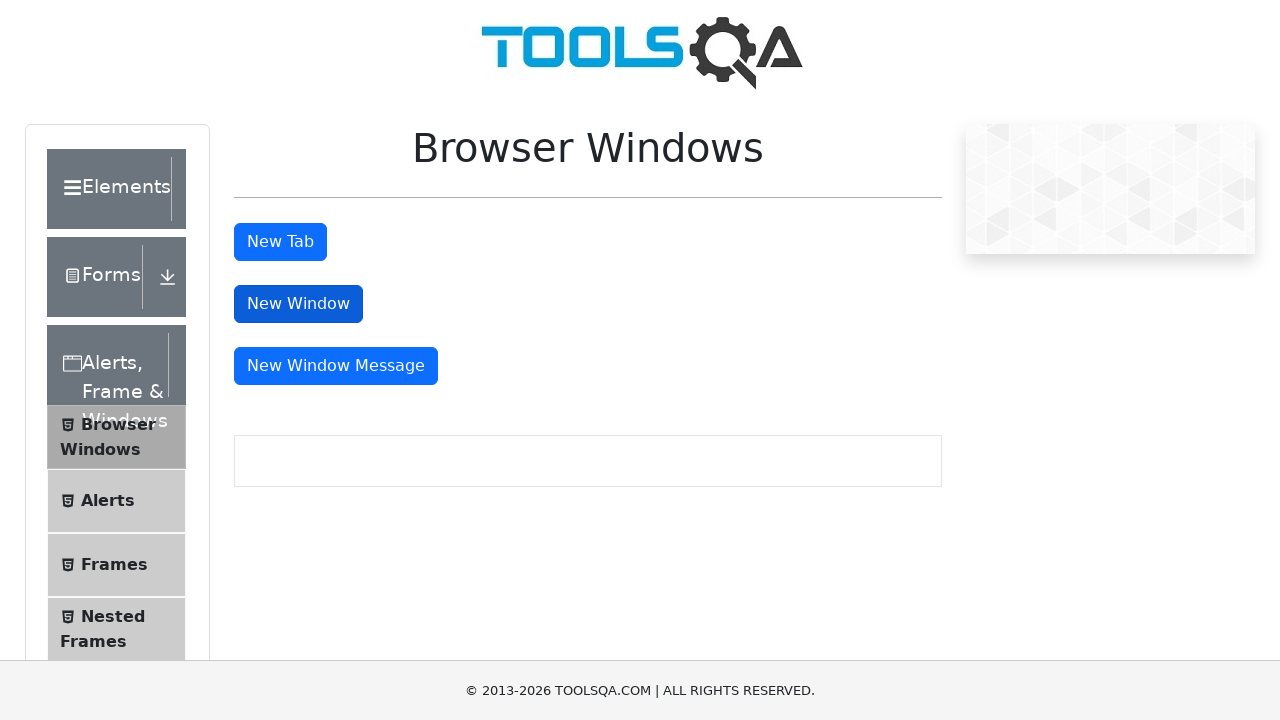